Tests dropdown selection functionality by selecting an option from a static dropdown menu using index selection

Starting URL: https://the-internet.herokuapp.com/dropdown

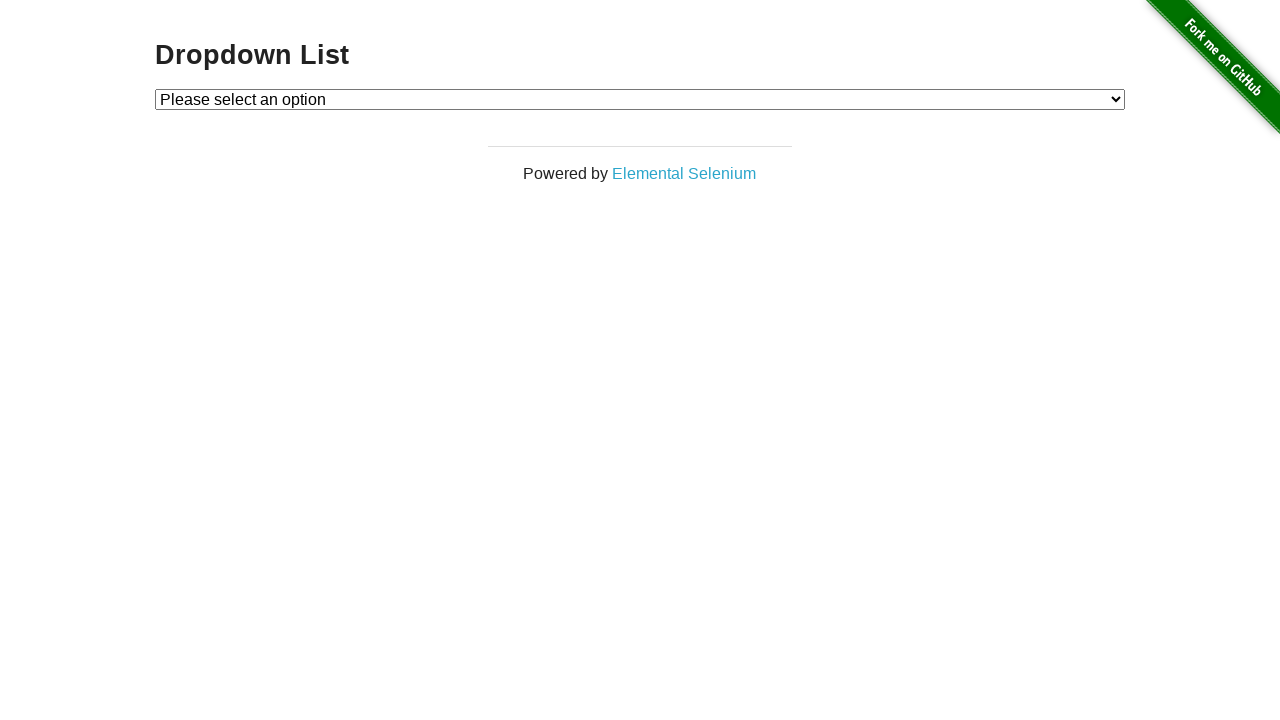

Selected 'Option 2' from static dropdown menu using index 2 on #dropdown
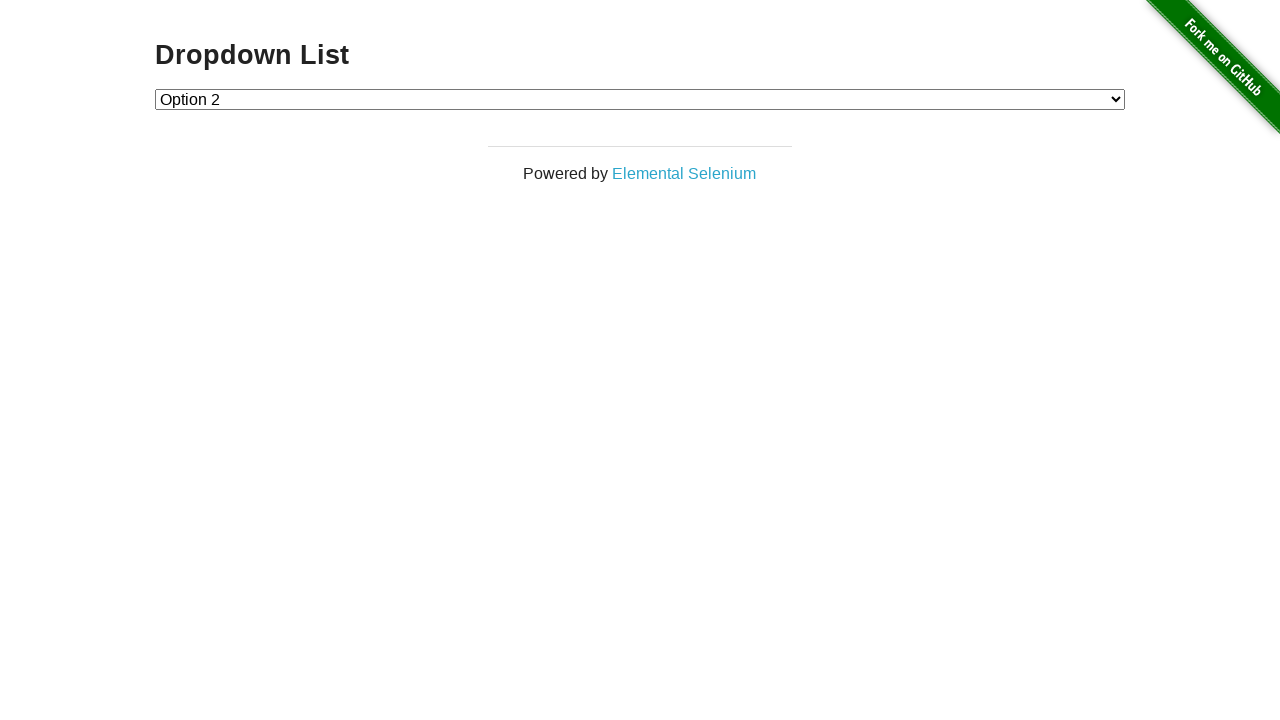

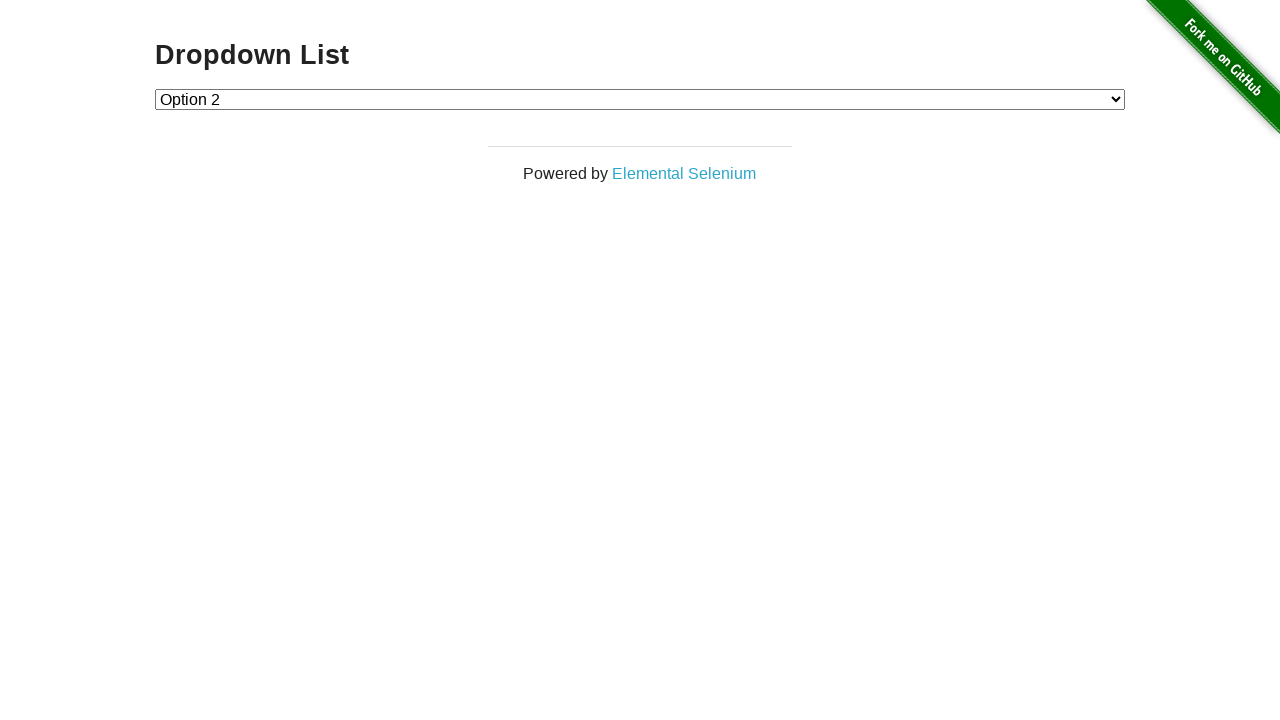